Tests a second registration form variant by filling in three input fields (name, surname, email) and submitting, then verifying the success message appears.

Starting URL: http://suninjuly.github.io/registration2.html

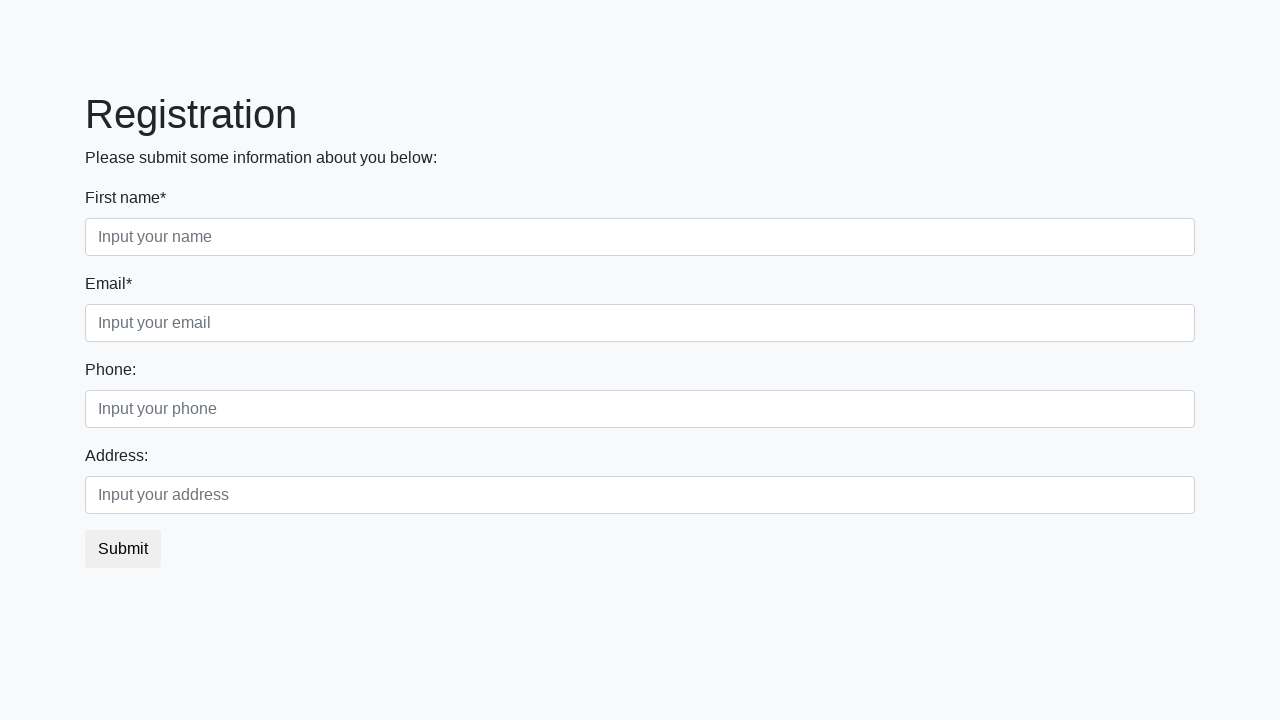

Filled first name field with 'Brighton' on input.form-control.first
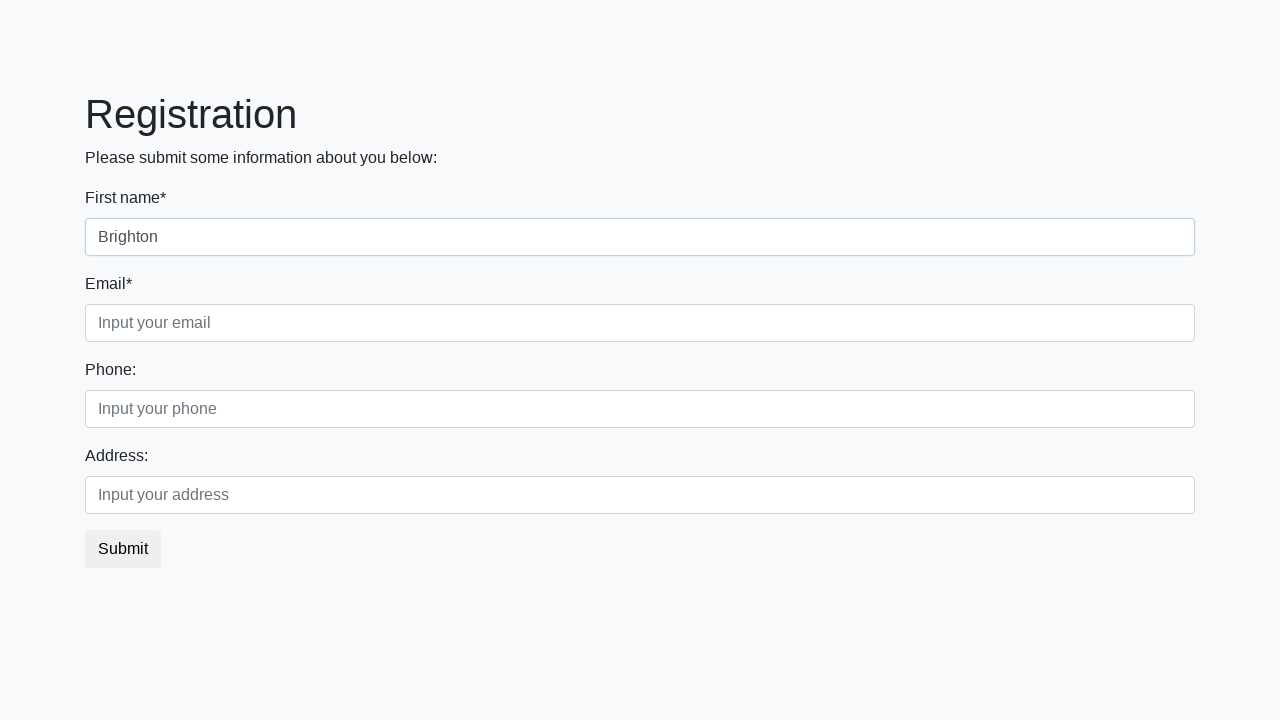

Filled last name field with 'Maxwell' on input.form-control.second
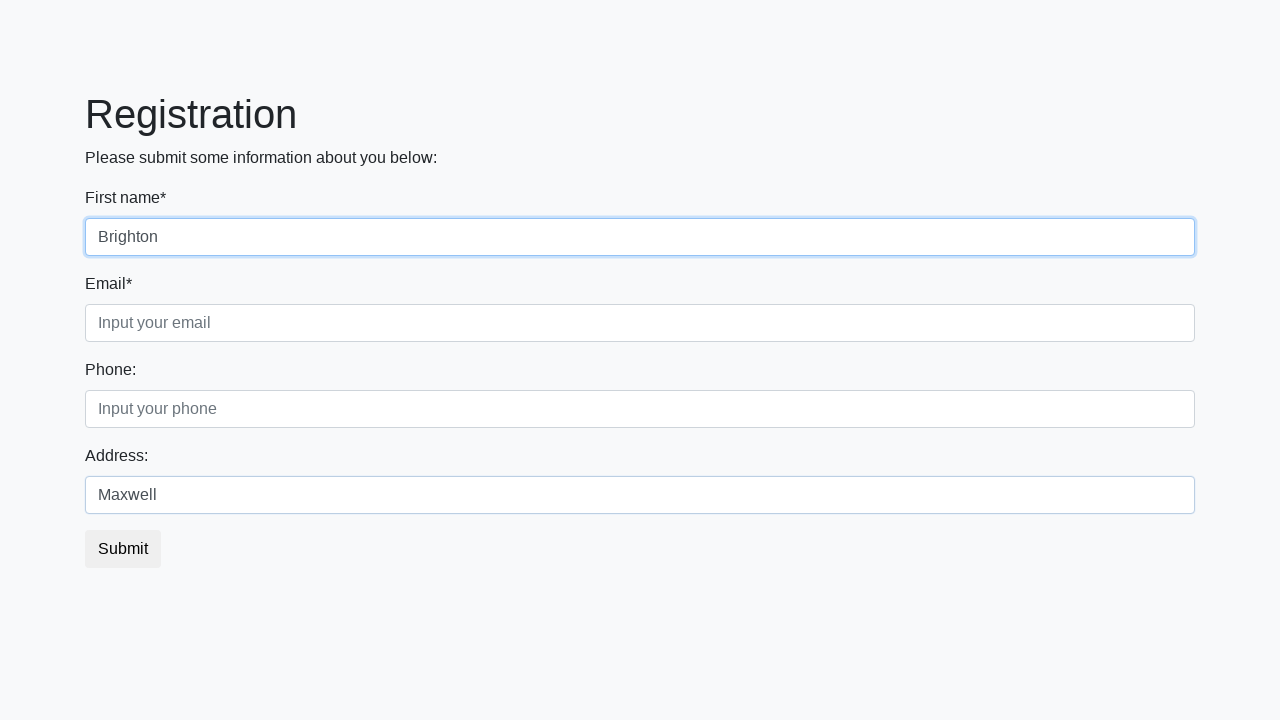

Filled email field with 'brighton.maxwell@example.com' on input.form-control.third[placeholder='Input your email']
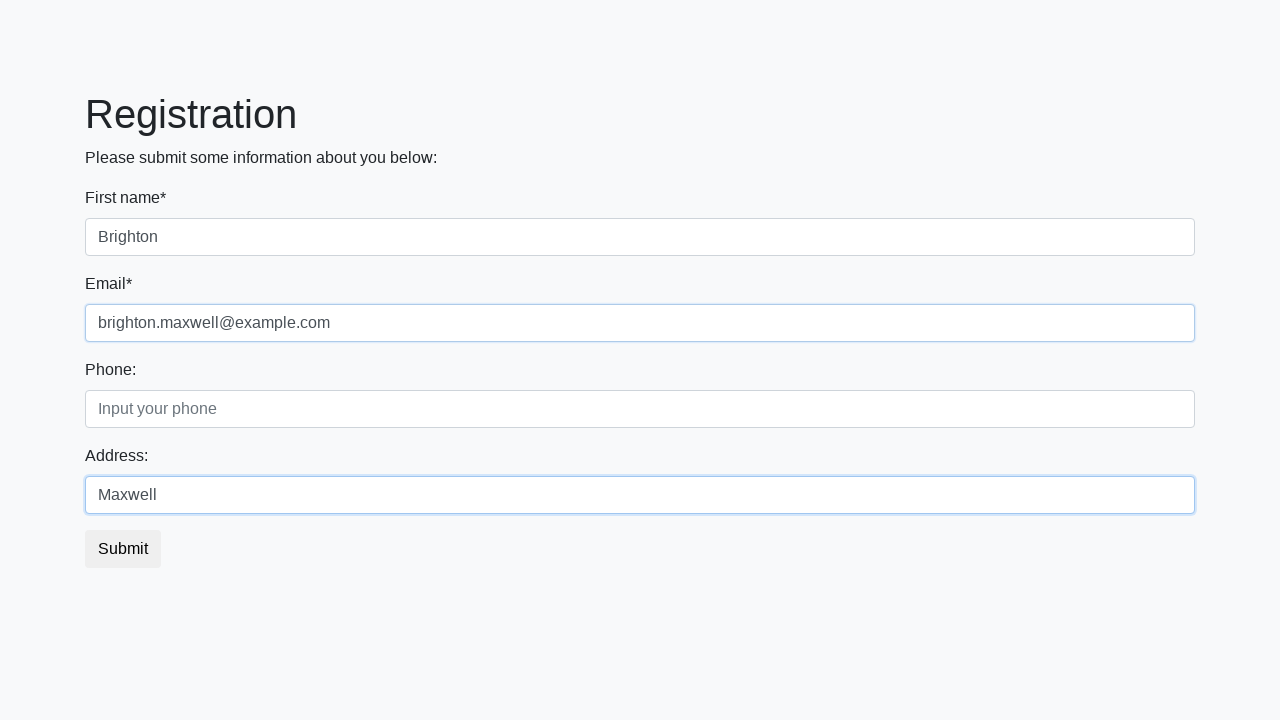

Clicked submit button to register at (123, 549) on button.btn
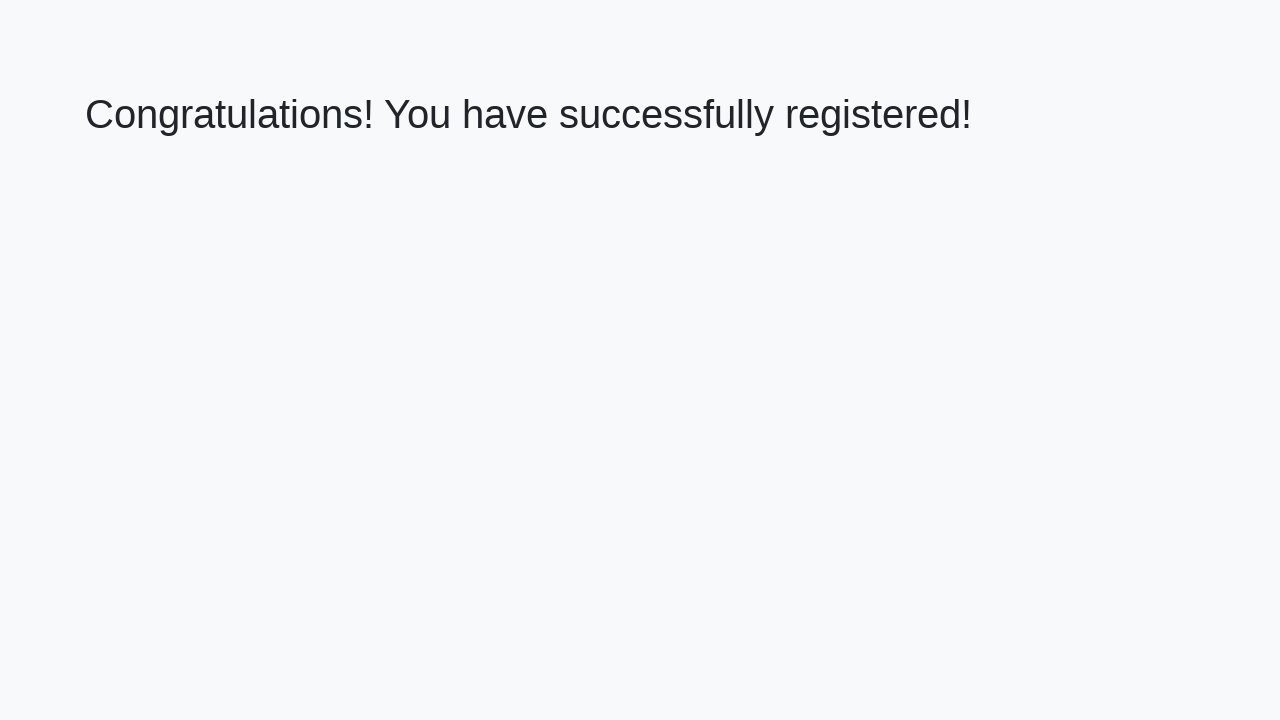

Success message appeared - registration completed
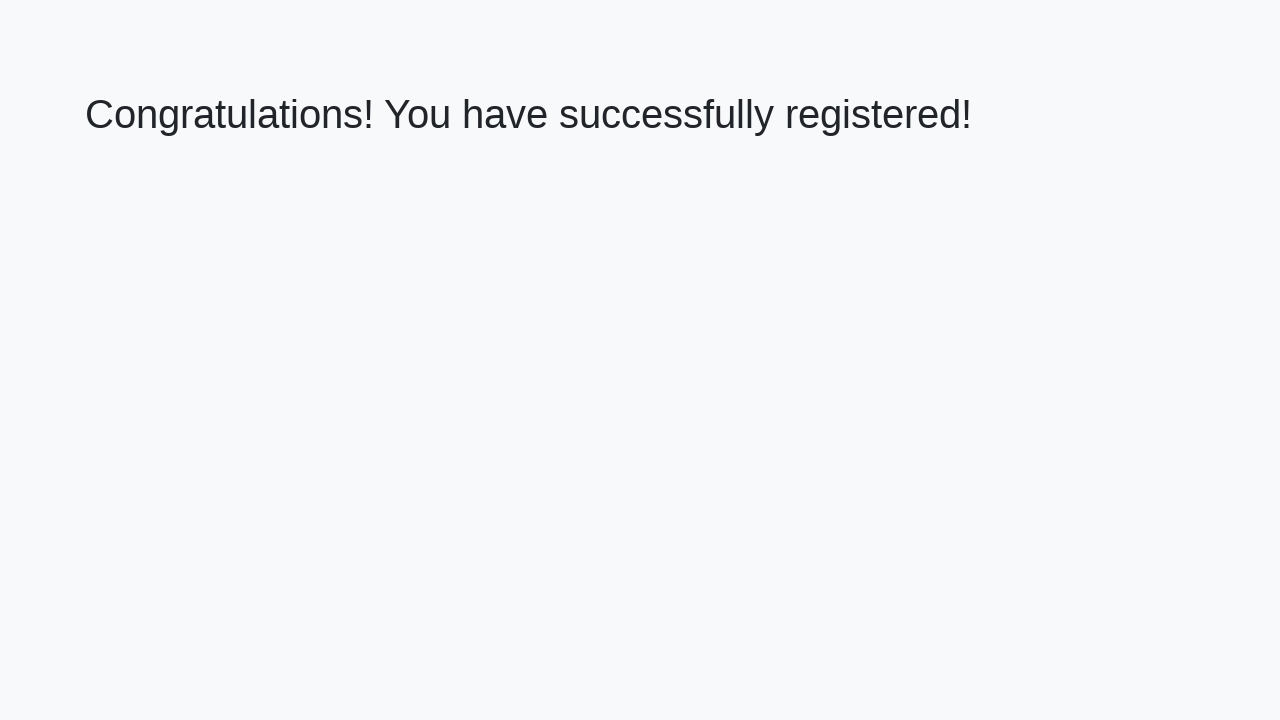

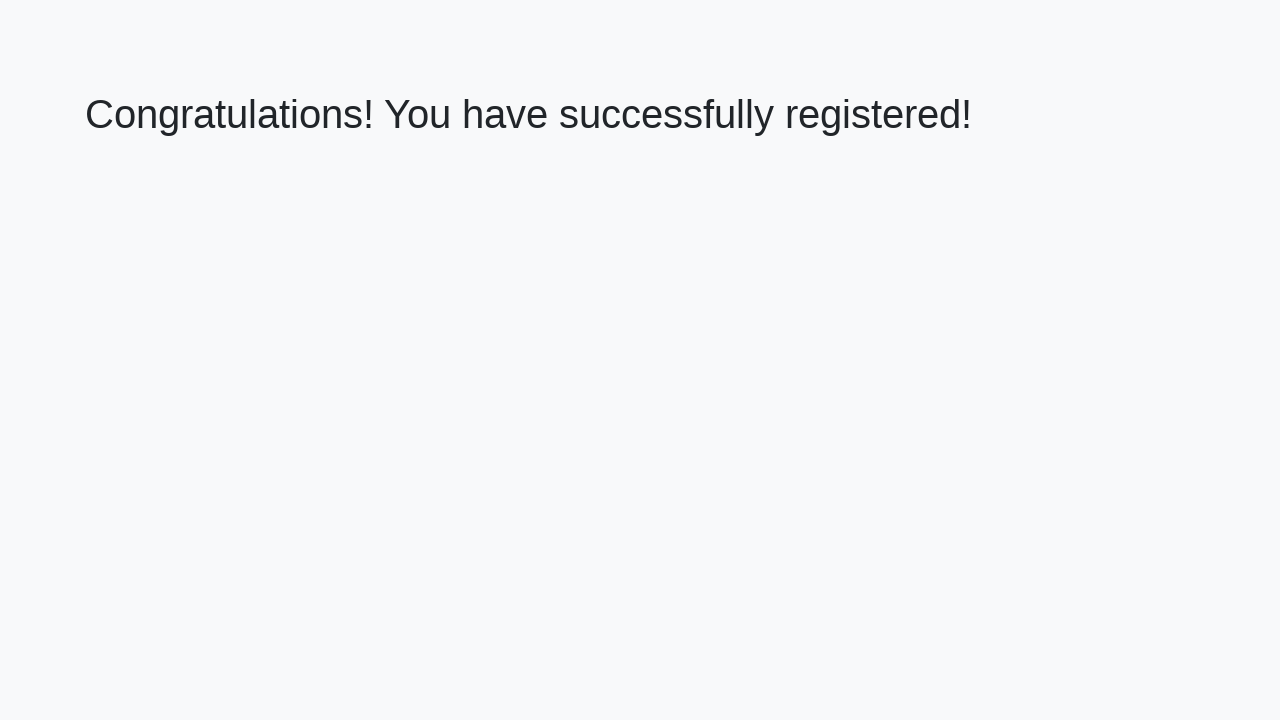